Tests that the back button navigates through filter history correctly

Starting URL: https://demo.playwright.dev/todomvc

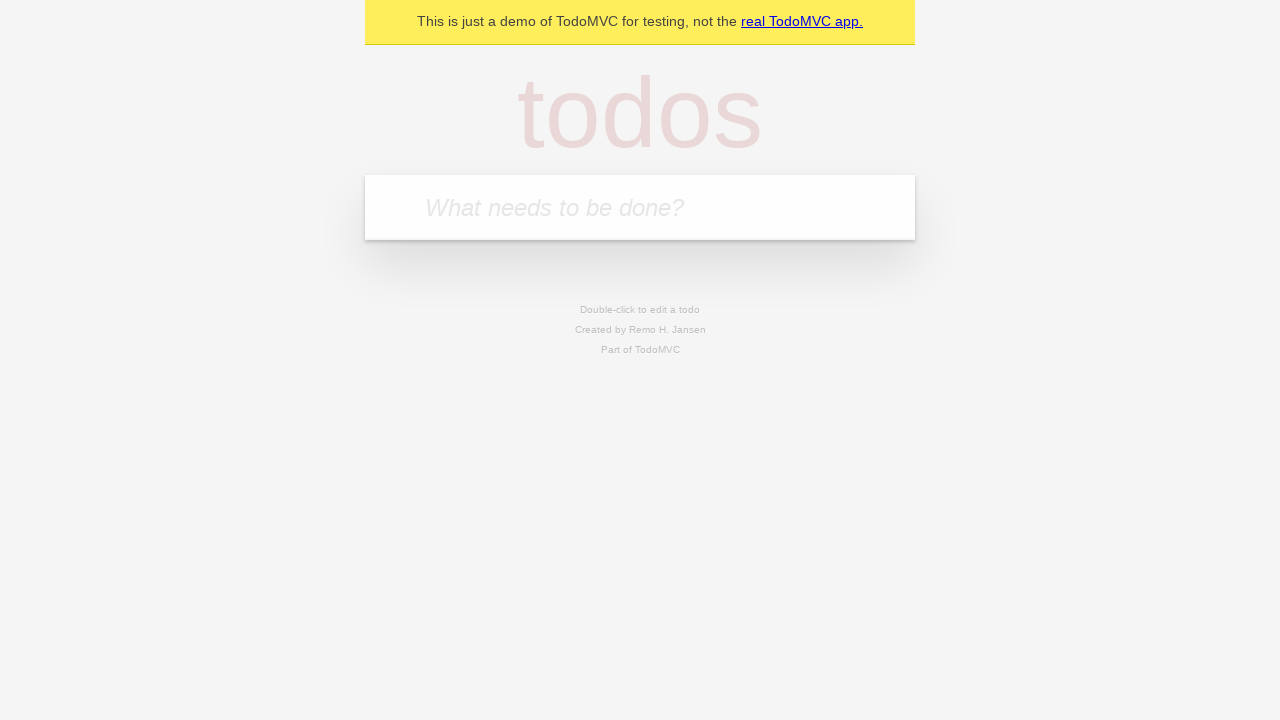

Filled todo input with 'buy some cheese' on internal:attr=[placeholder="What needs to be done?"i]
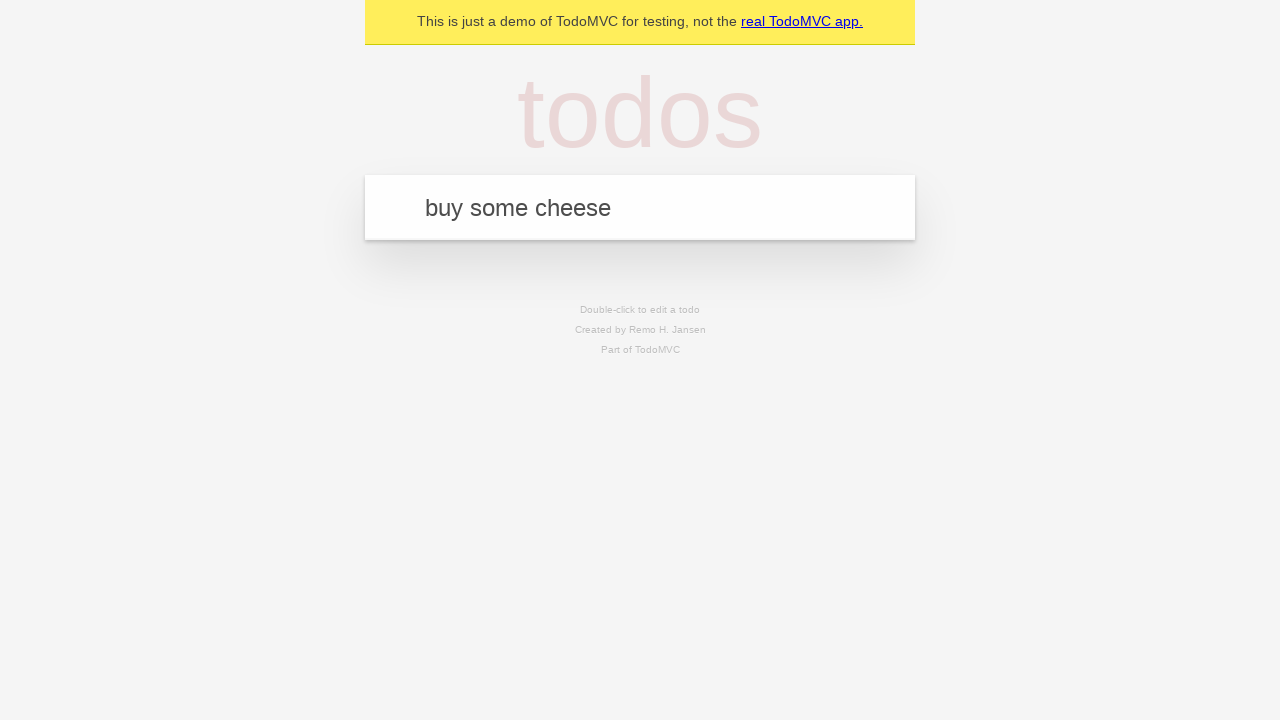

Pressed Enter to add first todo item on internal:attr=[placeholder="What needs to be done?"i]
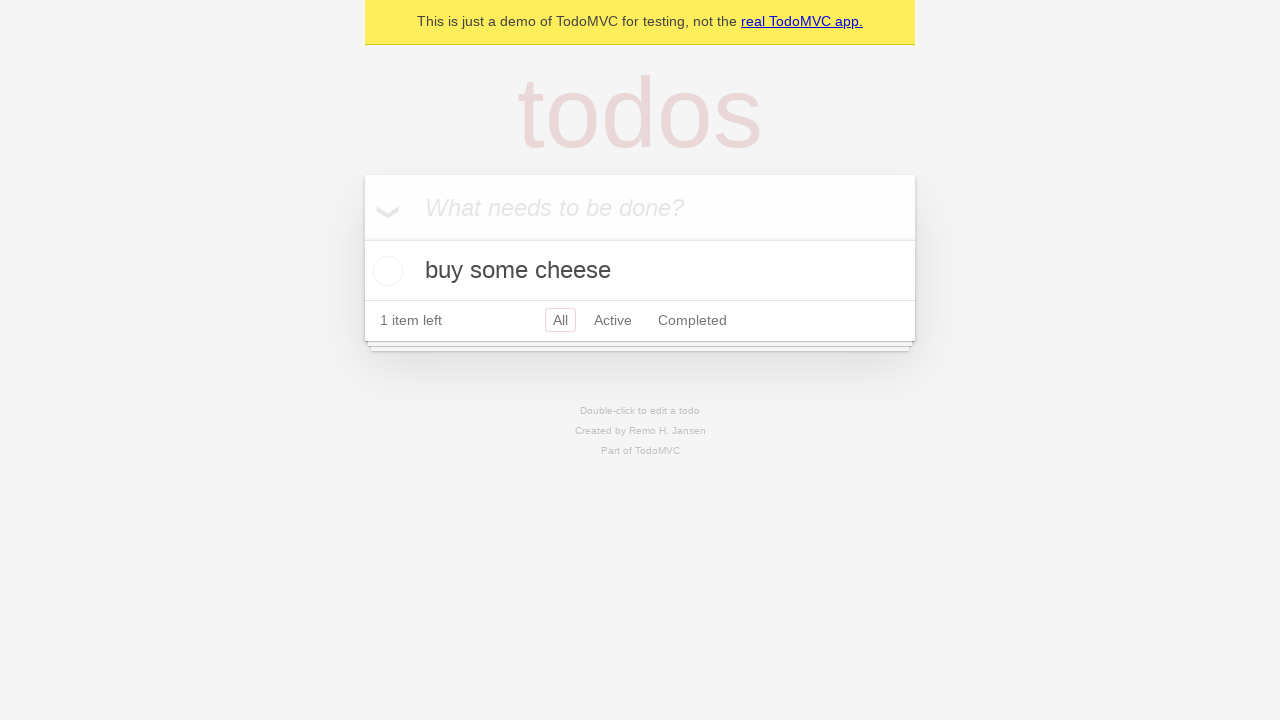

Filled todo input with 'feed the cat' on internal:attr=[placeholder="What needs to be done?"i]
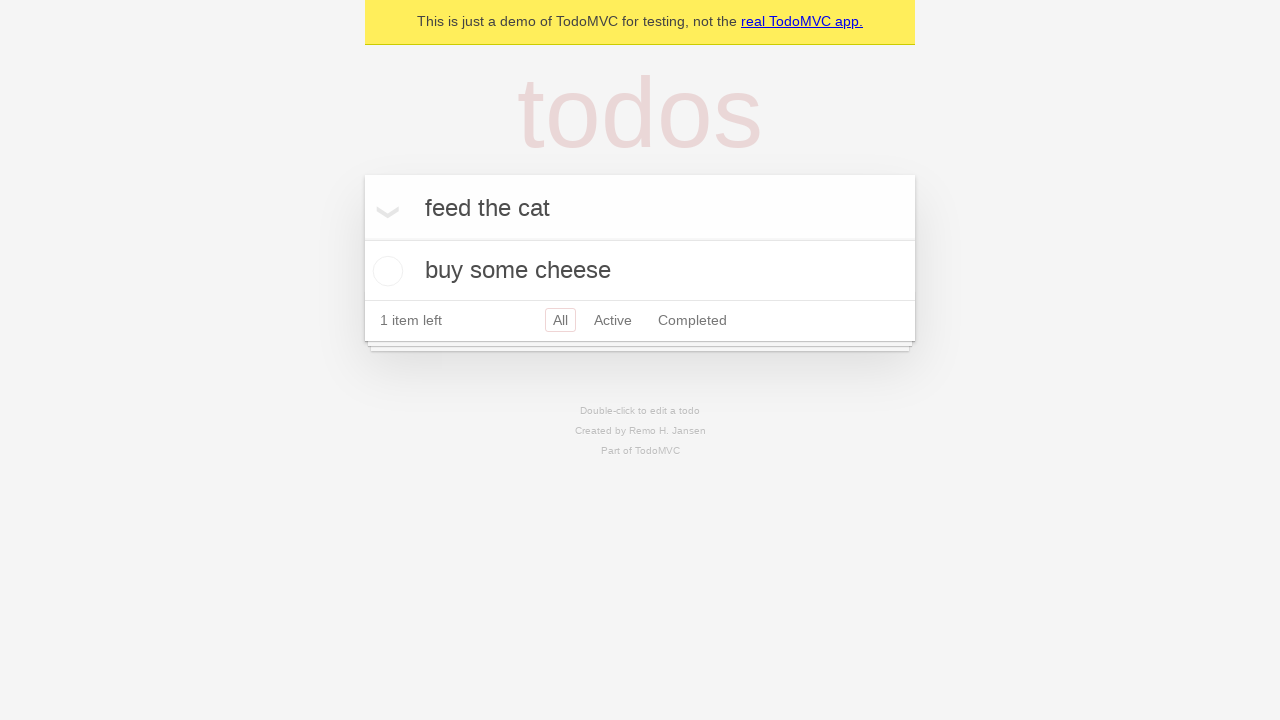

Pressed Enter to add second todo item on internal:attr=[placeholder="What needs to be done?"i]
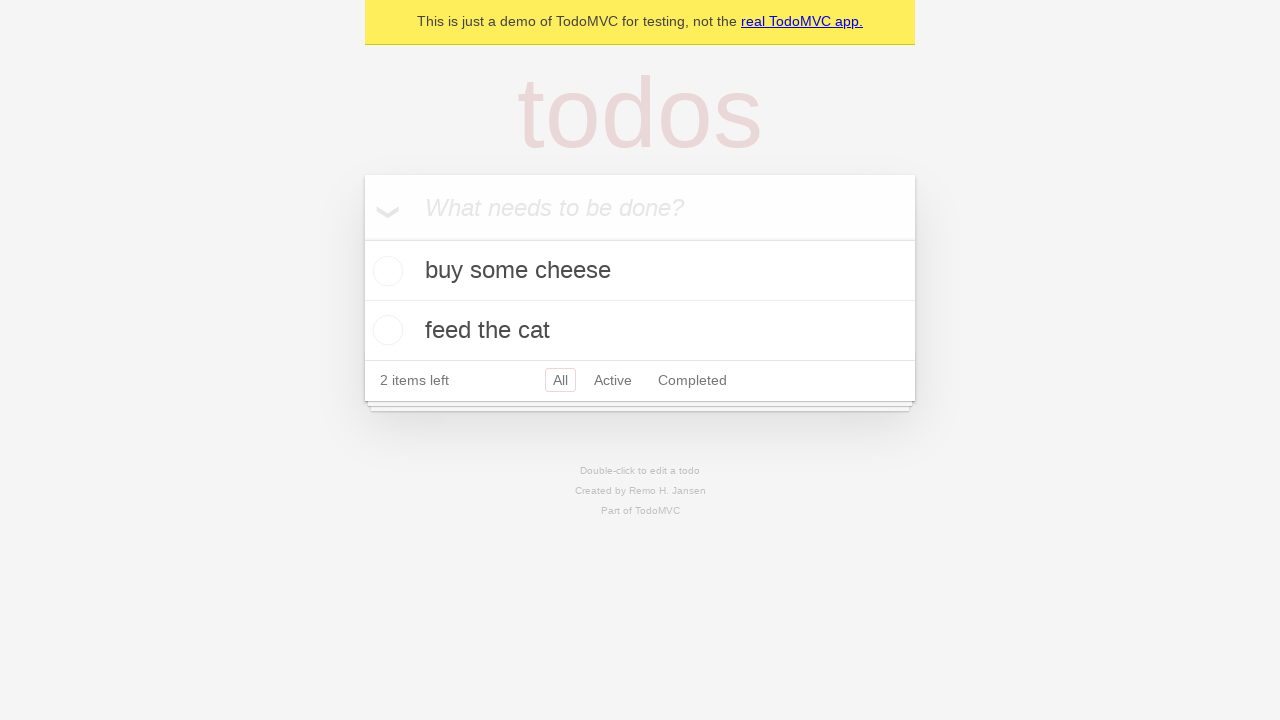

Filled todo input with 'book a doctors appointment' on internal:attr=[placeholder="What needs to be done?"i]
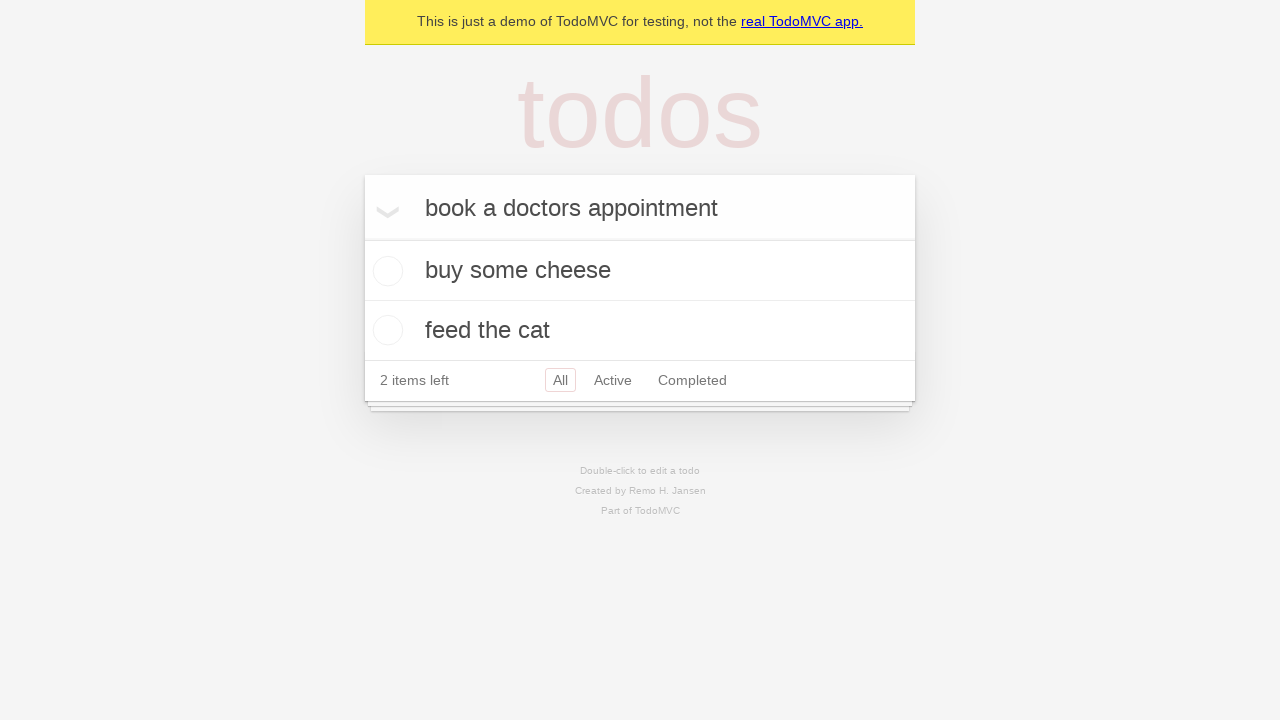

Pressed Enter to add third todo item on internal:attr=[placeholder="What needs to be done?"i]
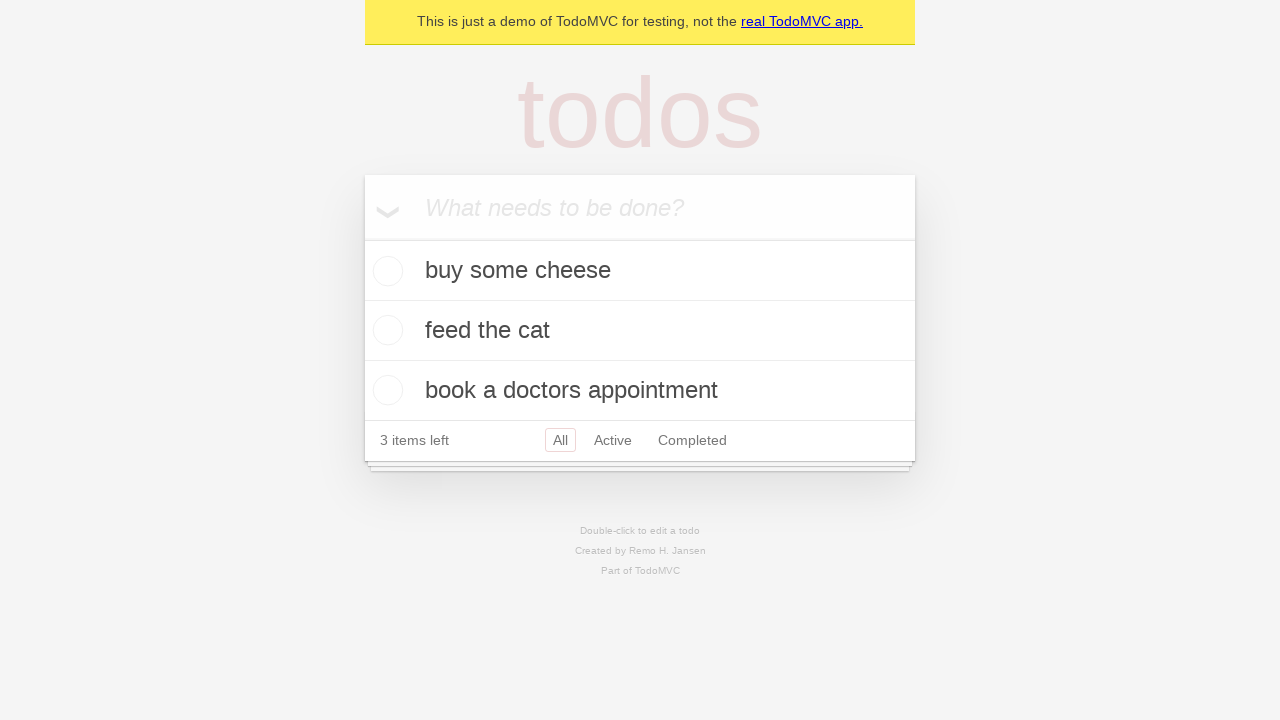

Checked the second todo item checkbox at (385, 330) on internal:testid=[data-testid="todo-item"s] >> nth=1 >> internal:role=checkbox
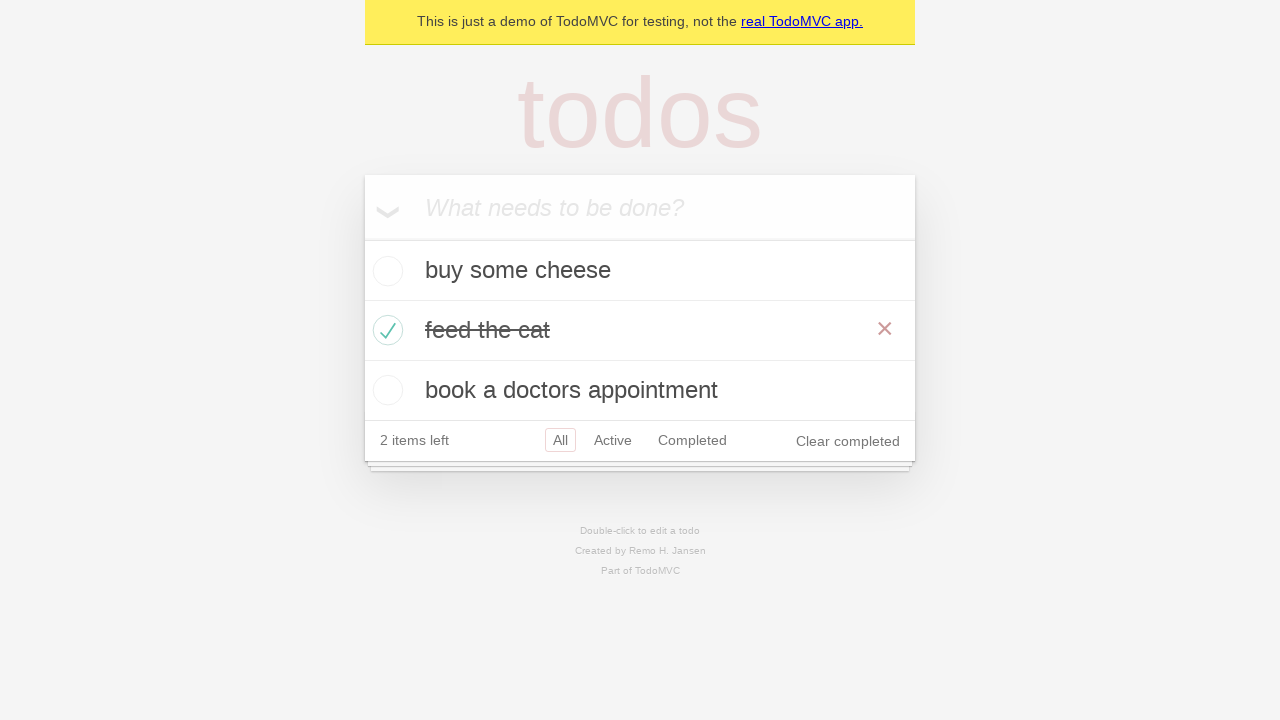

Clicked 'All' filter link at (560, 440) on internal:role=link[name="All"i]
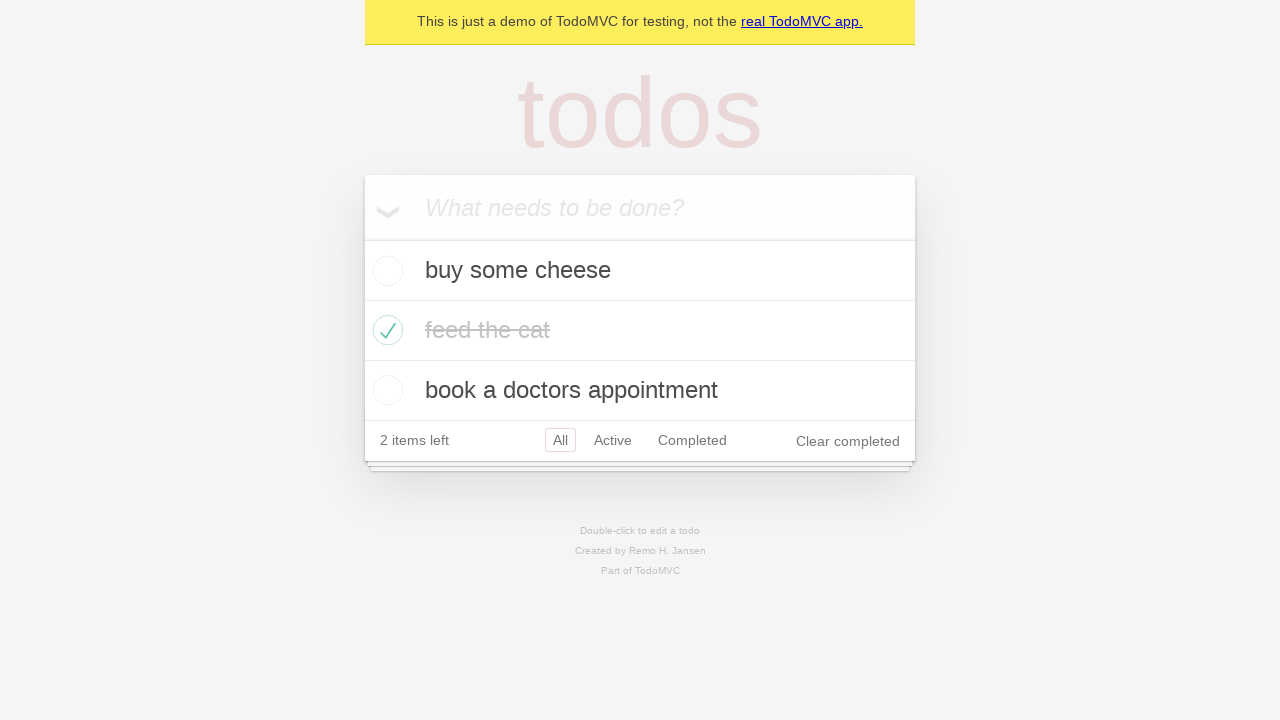

Clicked 'Active' filter link at (613, 440) on internal:role=link[name="Active"i]
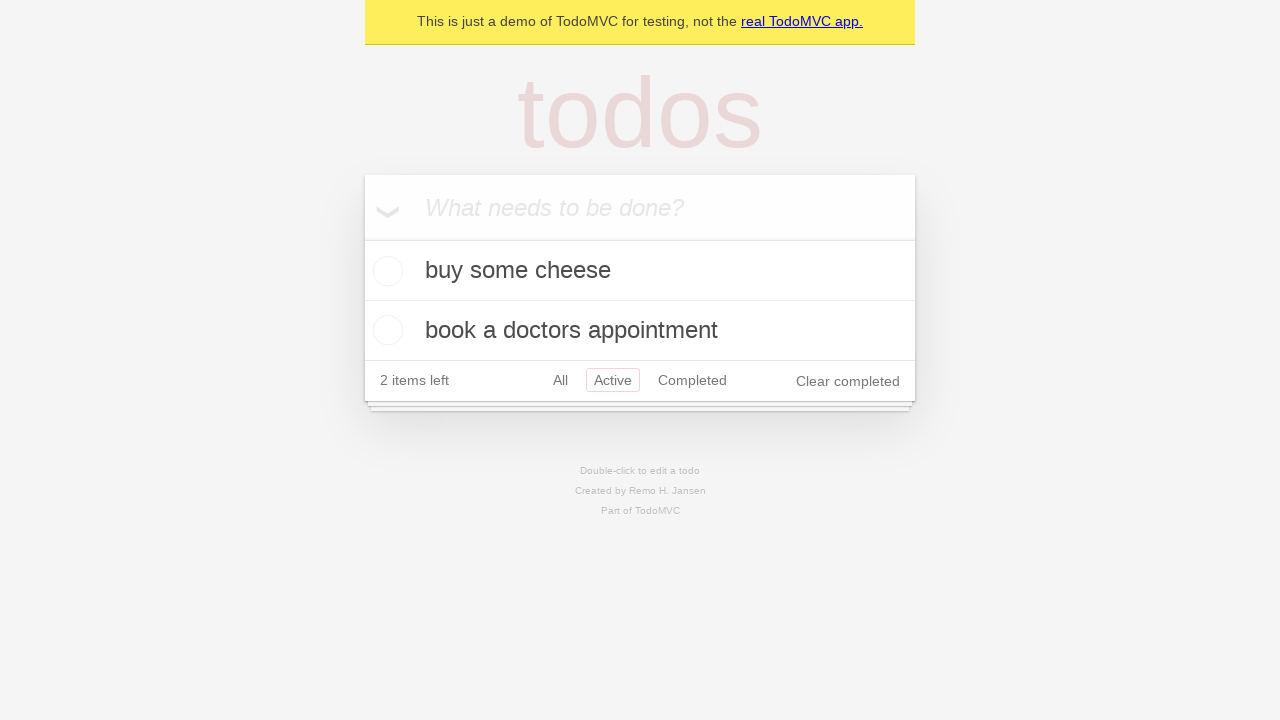

Clicked 'Completed' filter link at (692, 380) on internal:role=link[name="Completed"i]
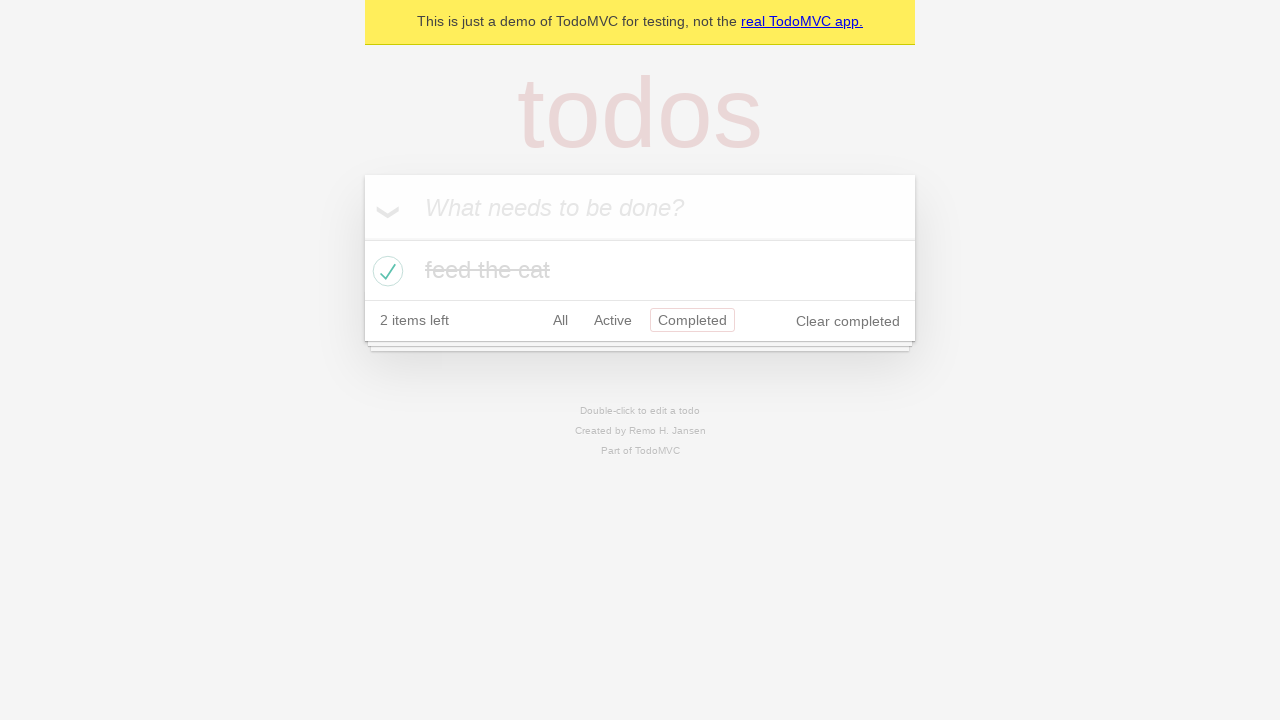

Navigated back one step in filter history to 'Active'
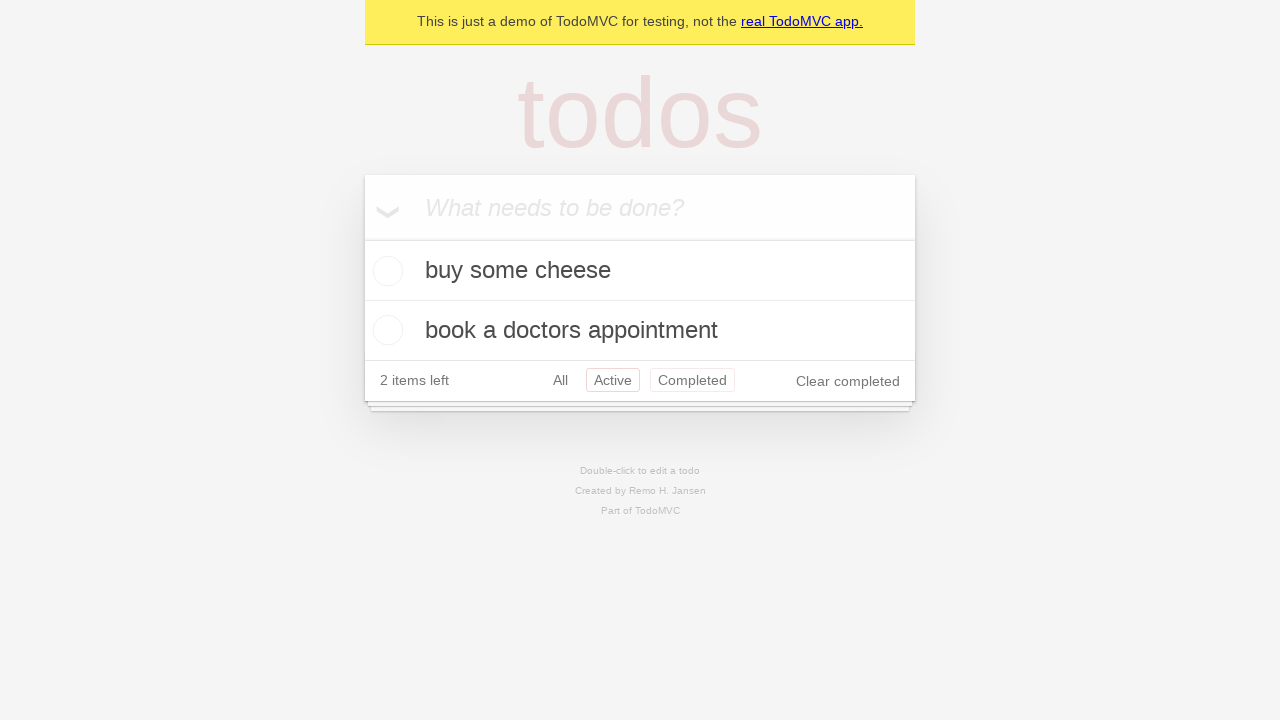

Navigated back one more step in filter history to 'All'
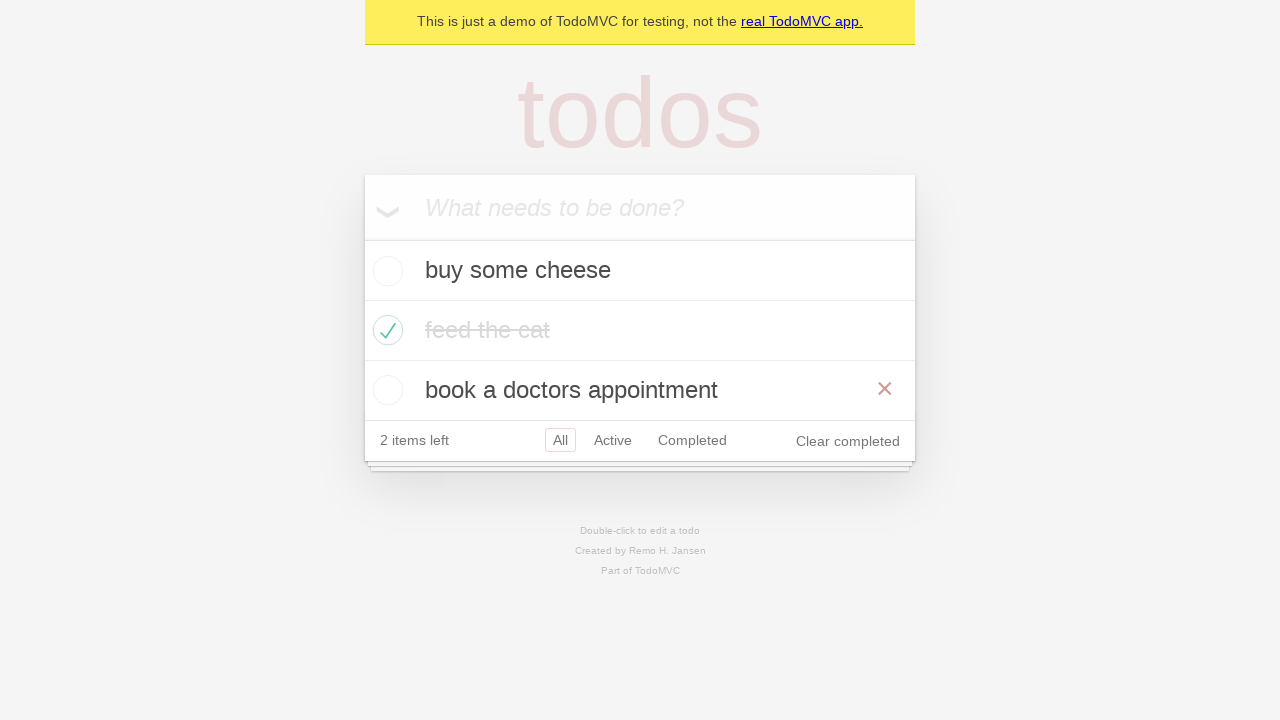

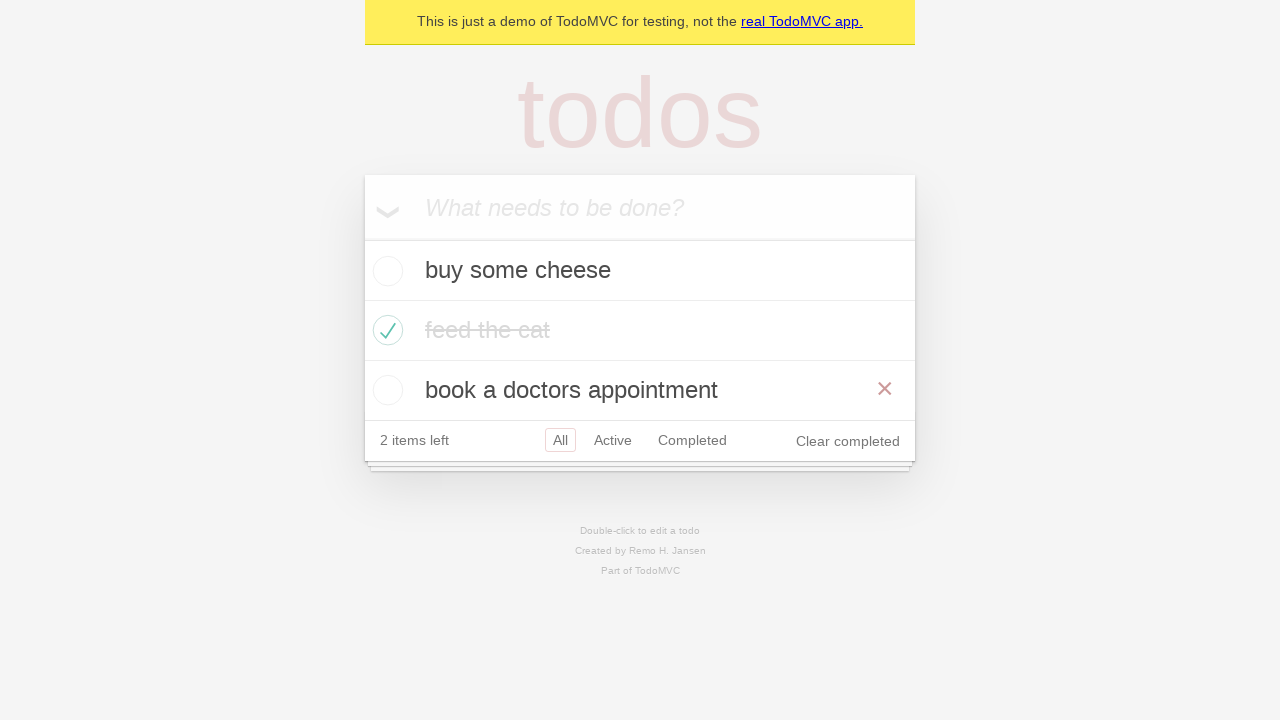